Tests sorting the Due column in descending order by clicking the column header twice and verifying the values are sorted in reverse order.

Starting URL: http://the-internet.herokuapp.com/tables

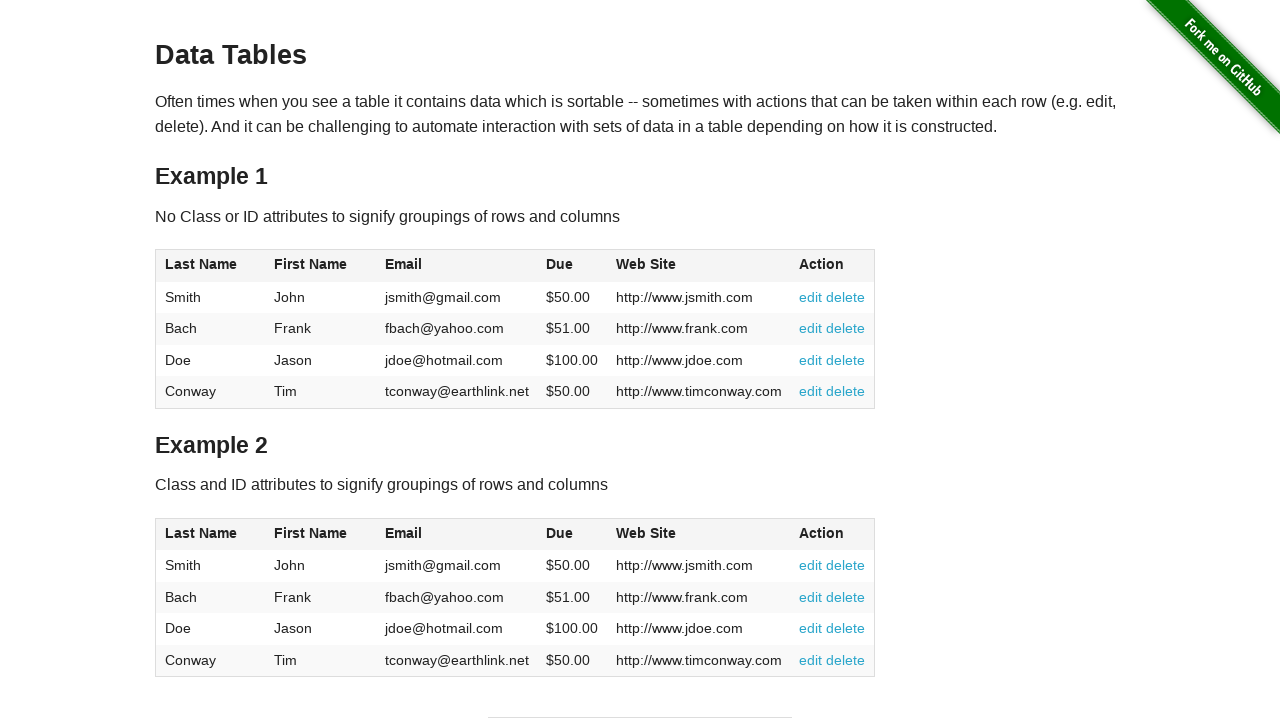

Clicked Due column header (4th column) for first sort at (572, 266) on #table1 thead tr th:nth-child(4)
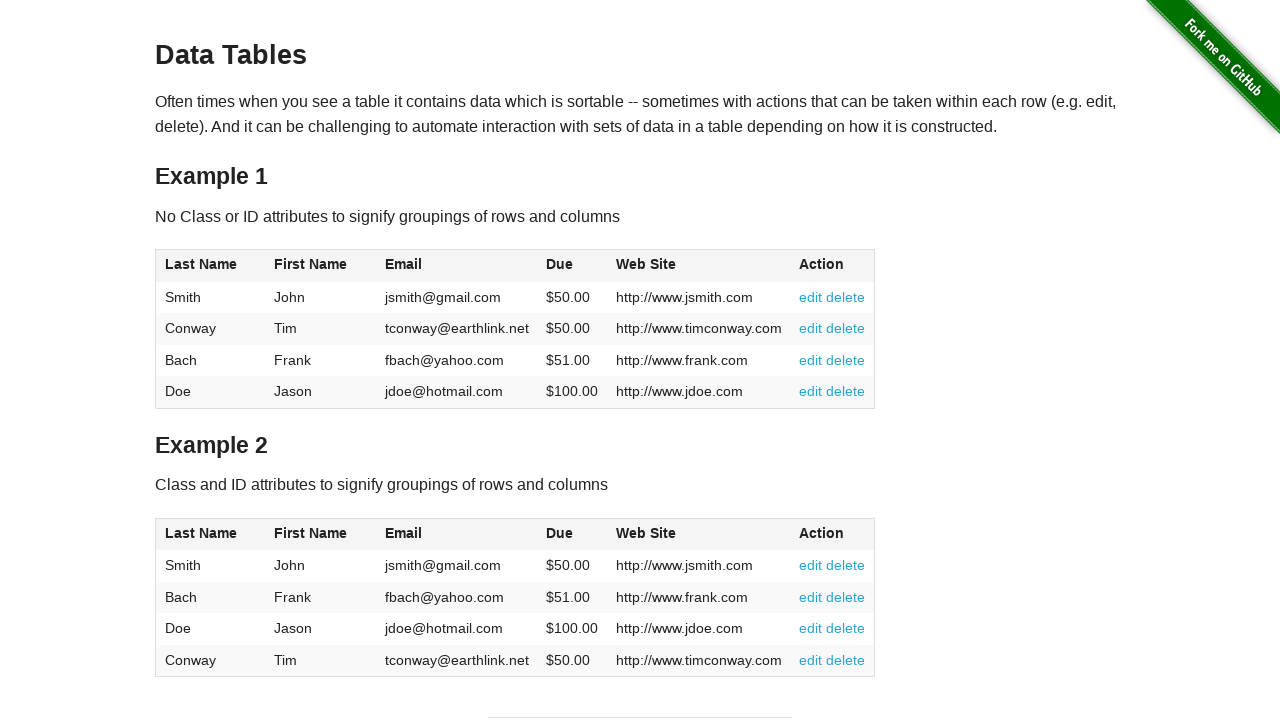

Clicked Due column header again to sort in descending order at (572, 266) on #table1 thead tr th:nth-child(4)
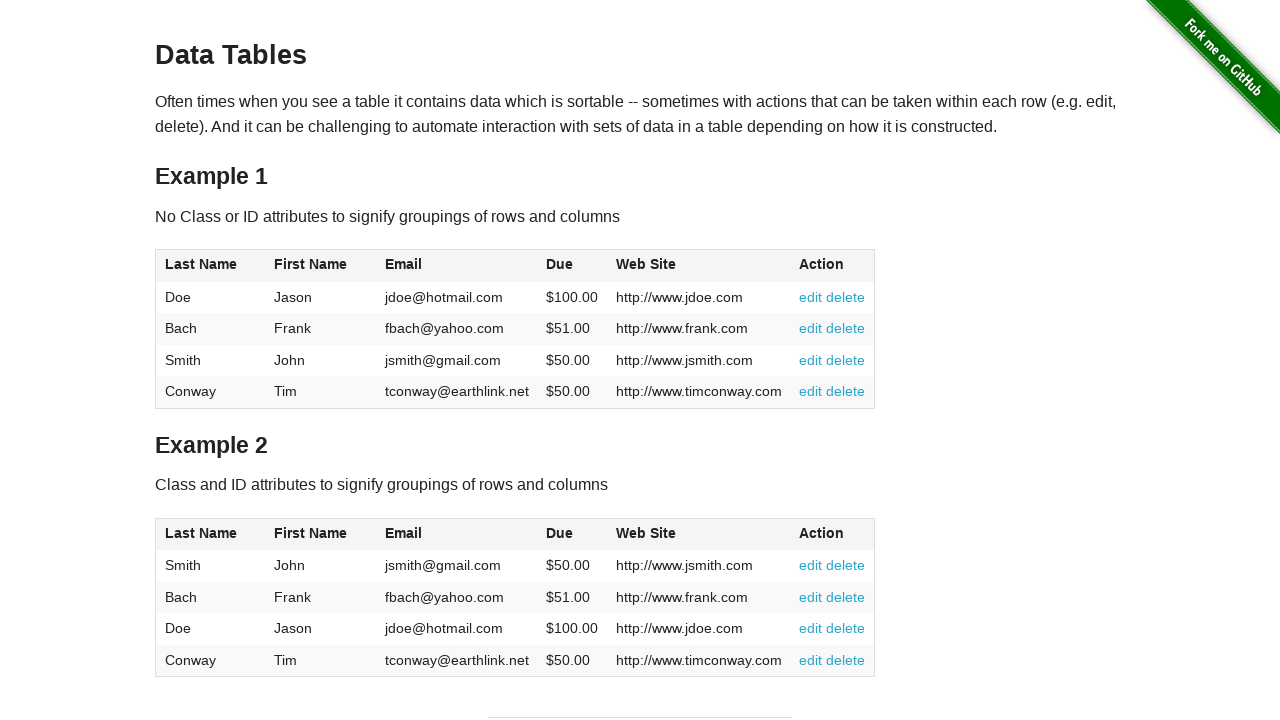

Table sorted and Due column values are now in descending order
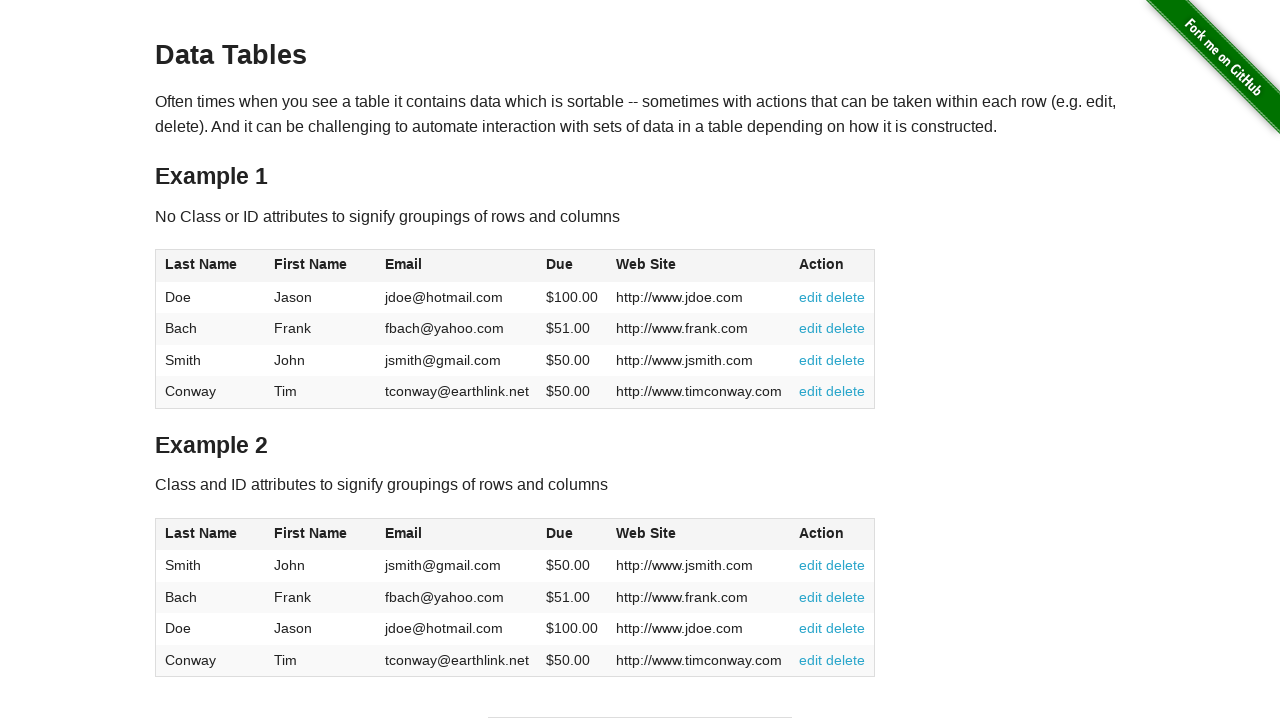

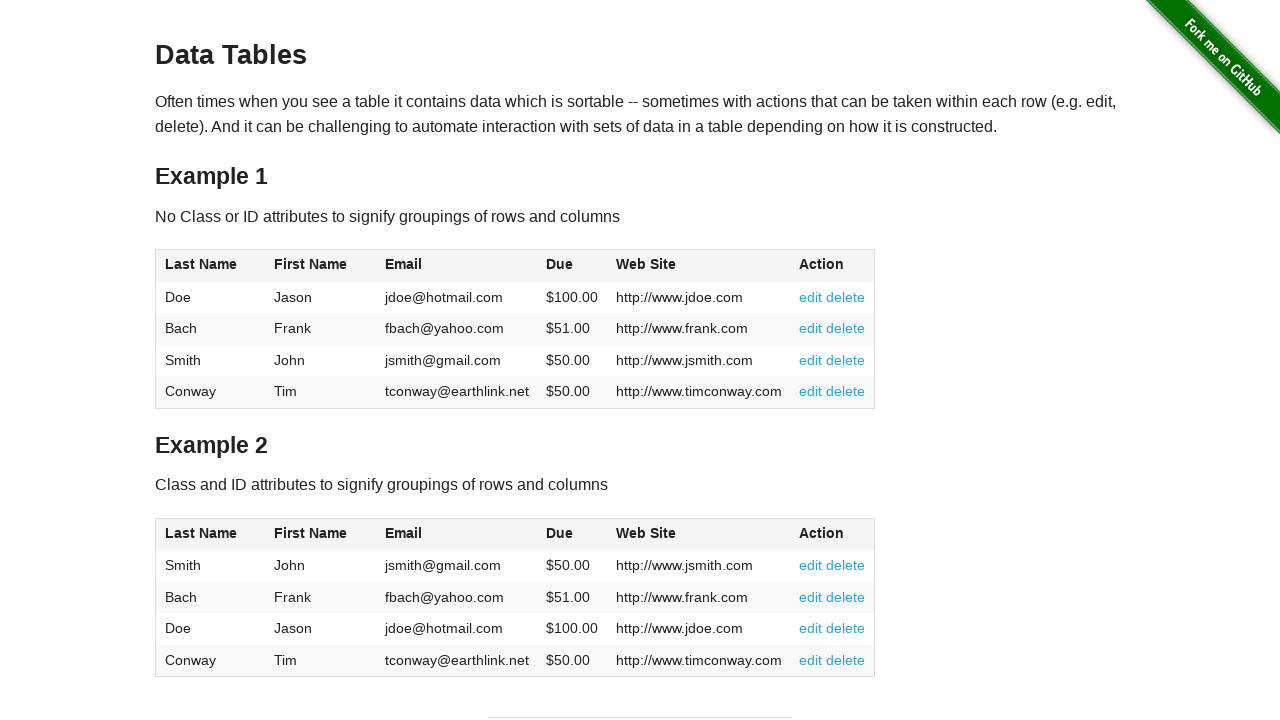